Tests dismissing a modal/entry ad popup by clicking the modal footer close button on a test website.

Starting URL: http://the-internet.herokuapp.com/entry_ad

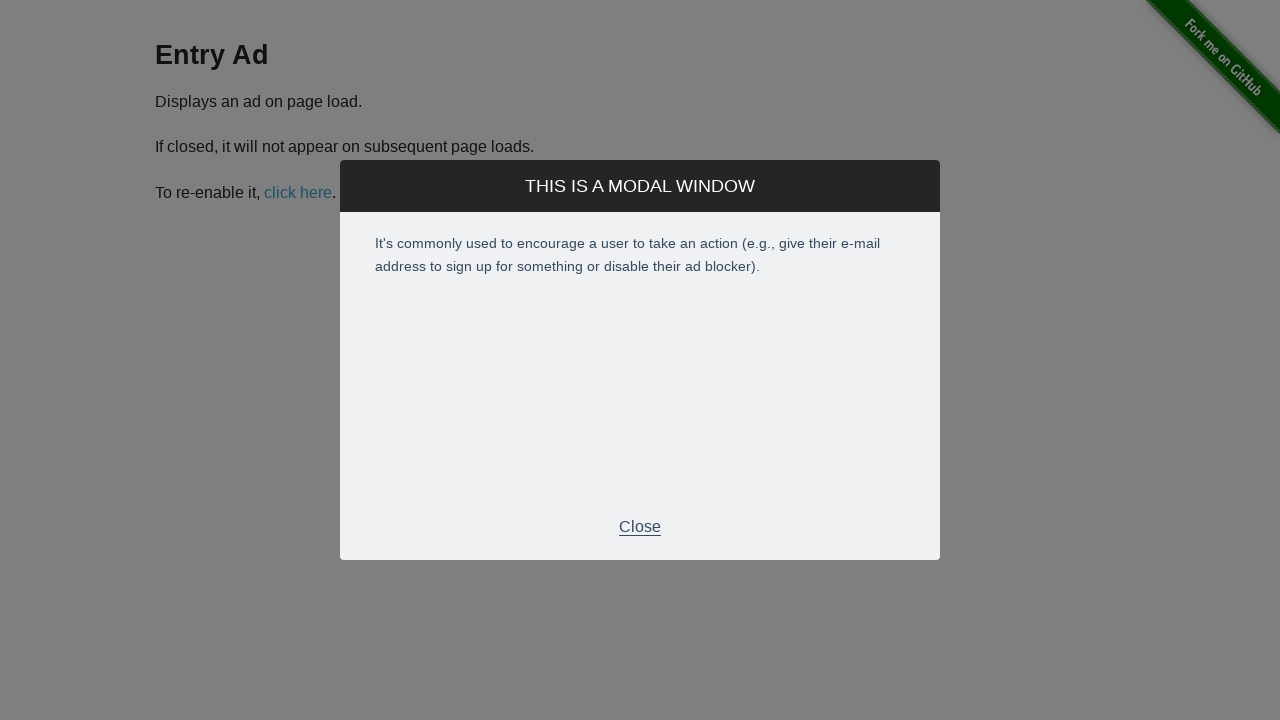

Entry ad modal footer appeared and is visible
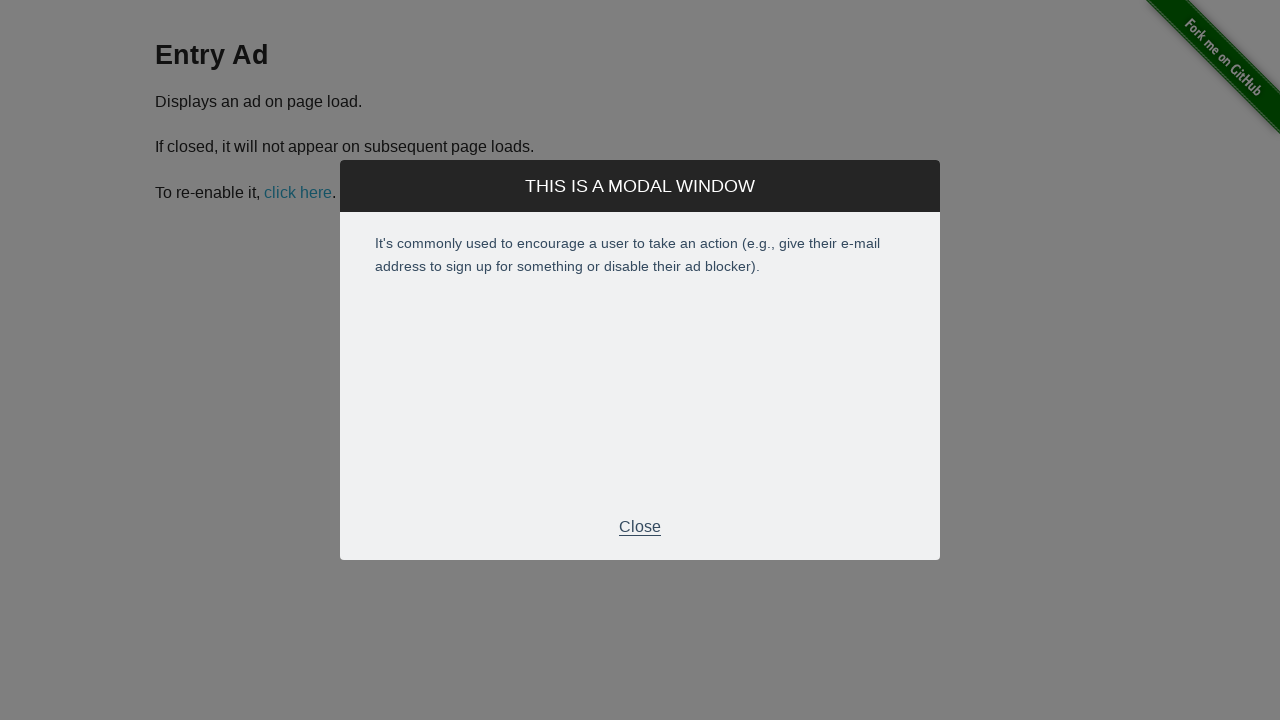

Clicked modal footer close button to dismiss entry ad at (640, 527) on #modal .modal-footer
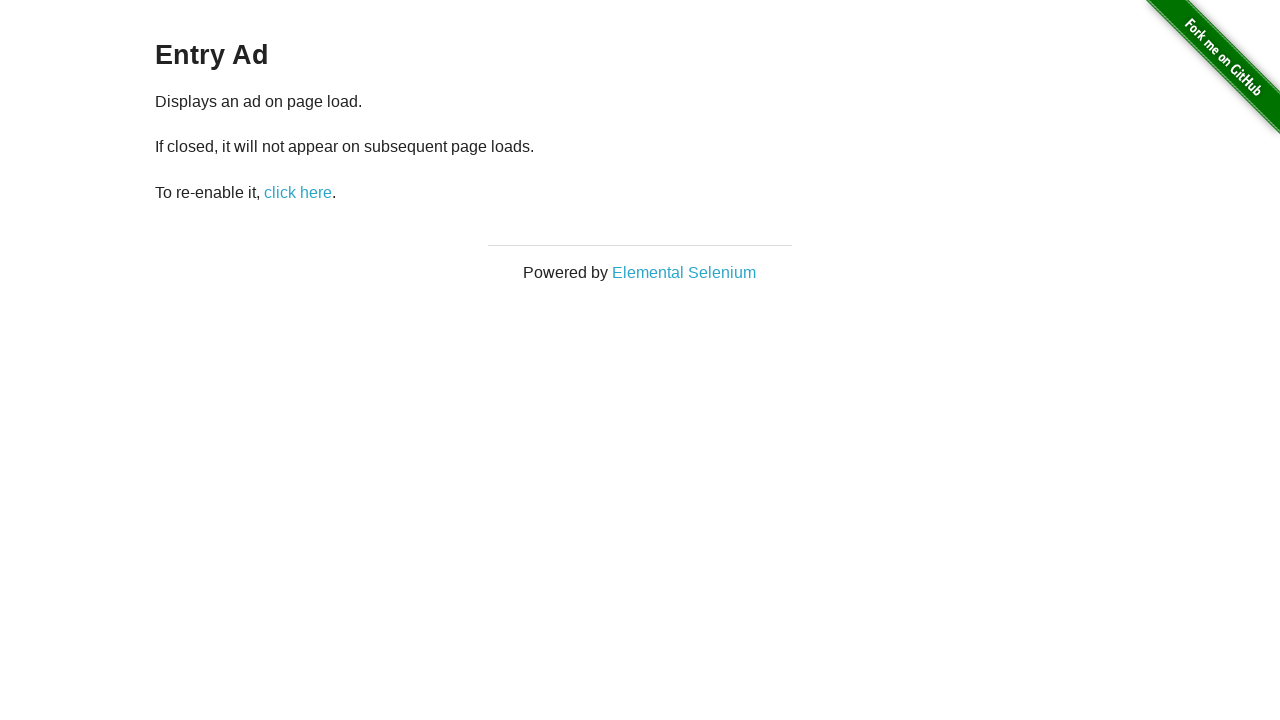

Entry ad modal has been successfully dismissed
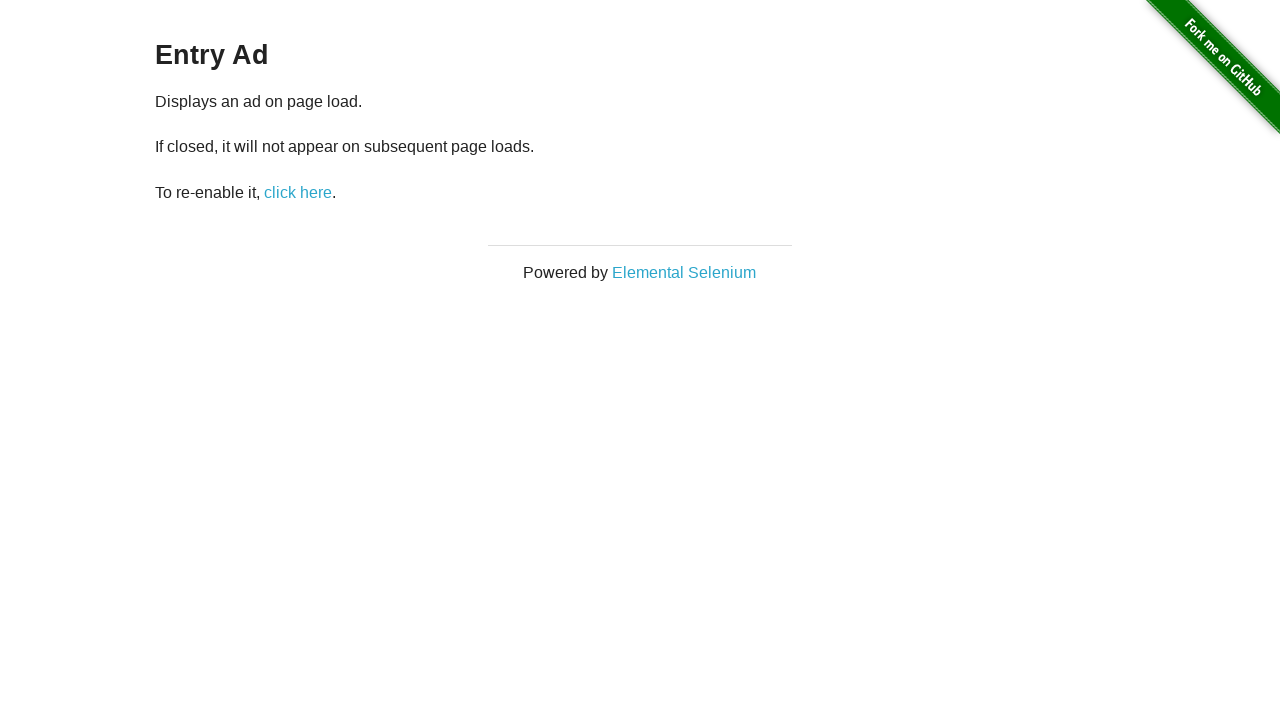

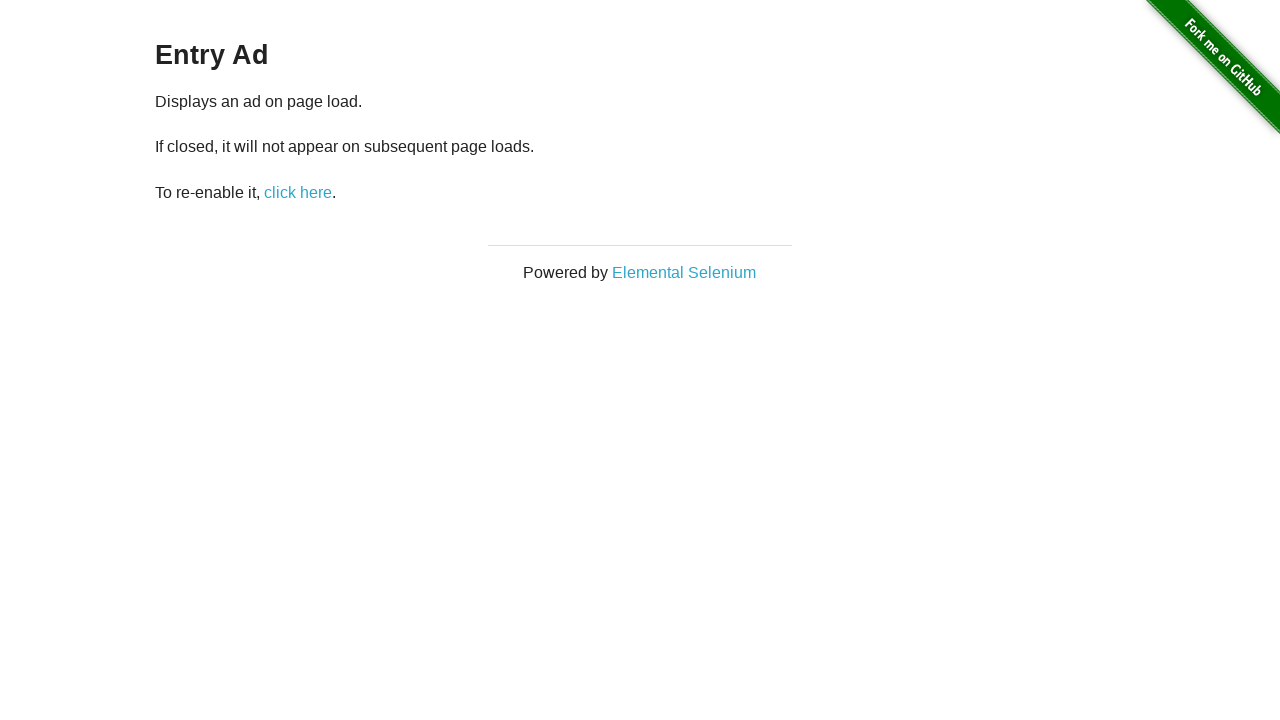